Tests an e-commerce flow by browsing products, selecting a Selenium product, adding it to cart, and verifying the cart message

Starting URL: https://rahulshettyacademy.com/angularAppdemo/

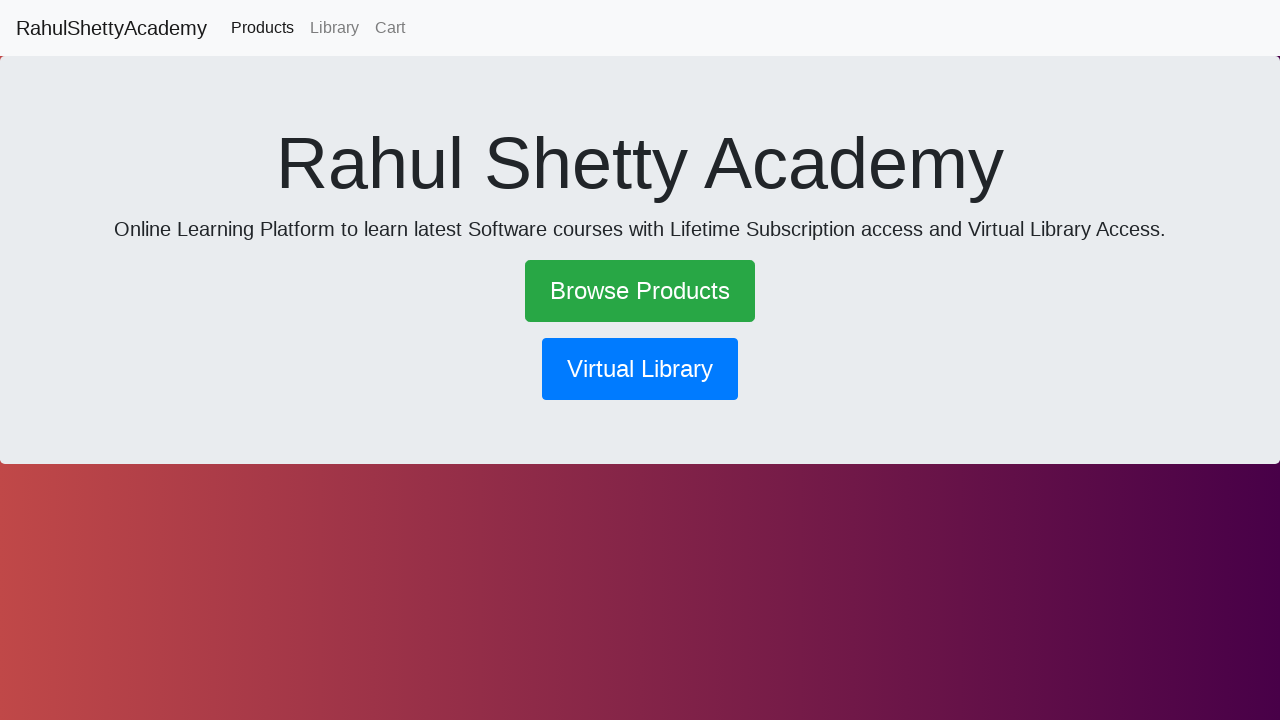

Clicked 'Browse Products' link at (640, 291) on text=Browse Products
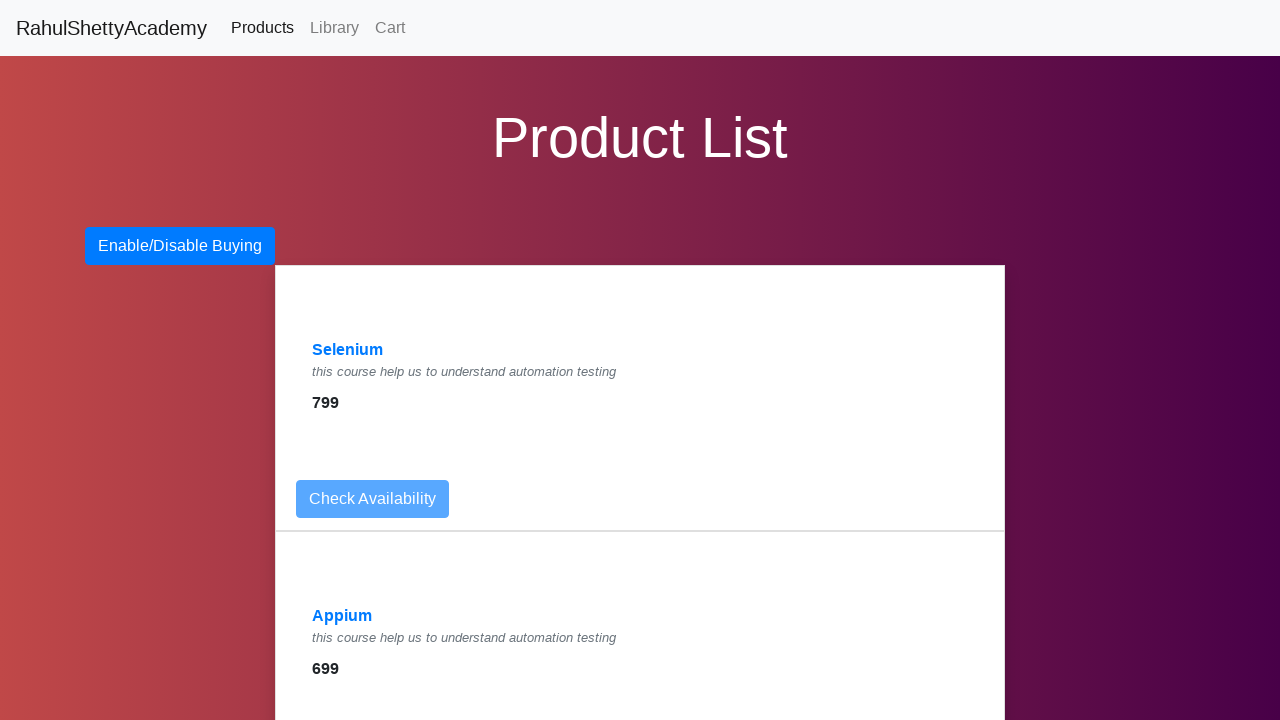

Selected Selenium product at (348, 350) on text=Selenium
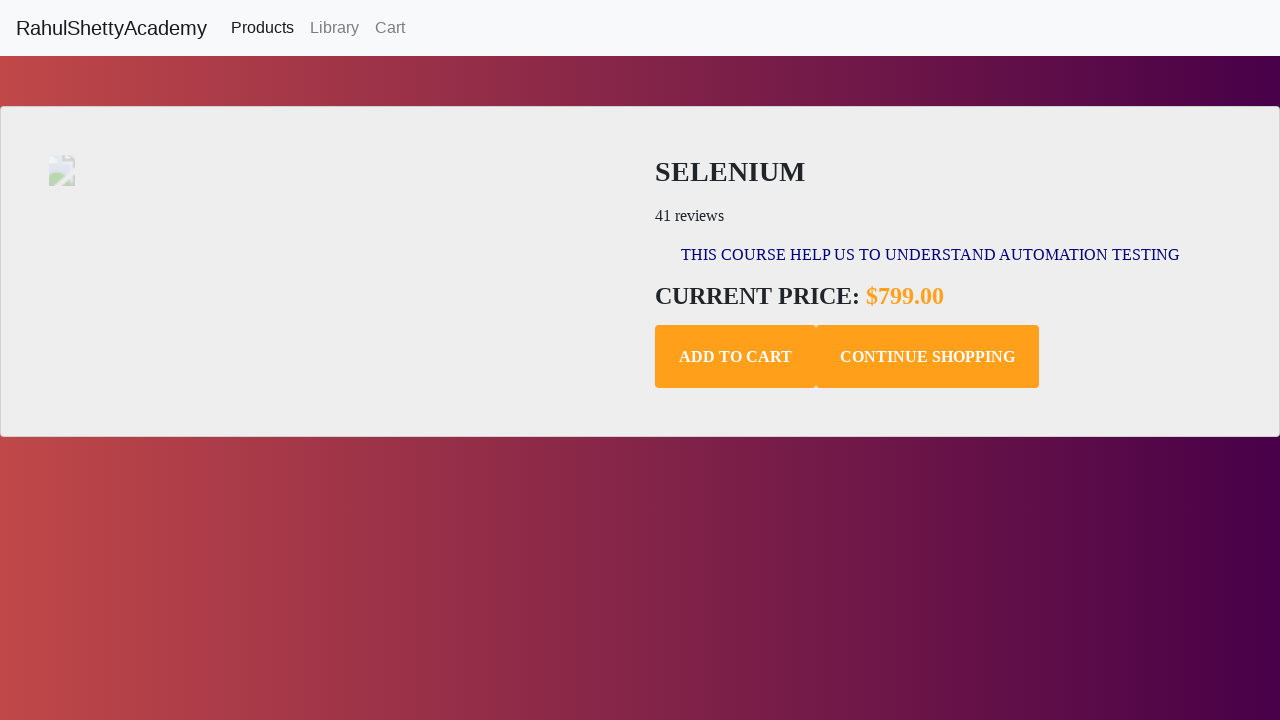

Clicked 'Add to Cart' button at (736, 357) on .add-to-cart
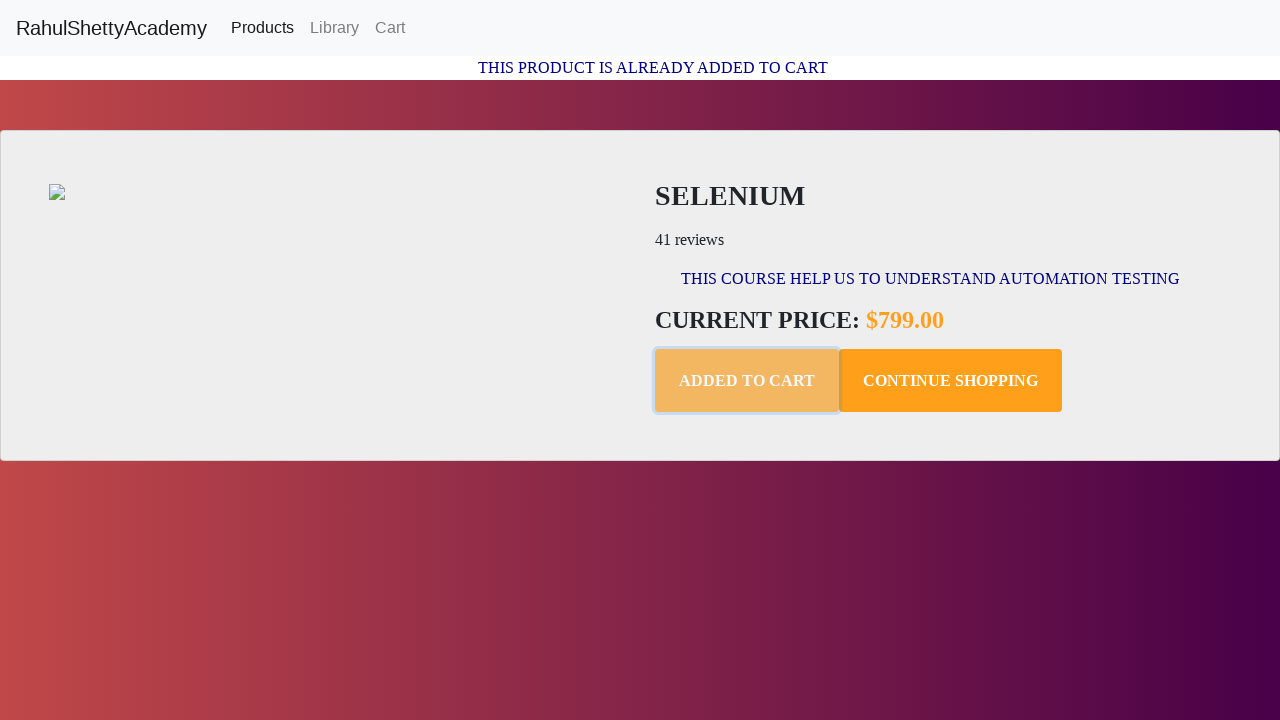

Cart confirmation message appeared
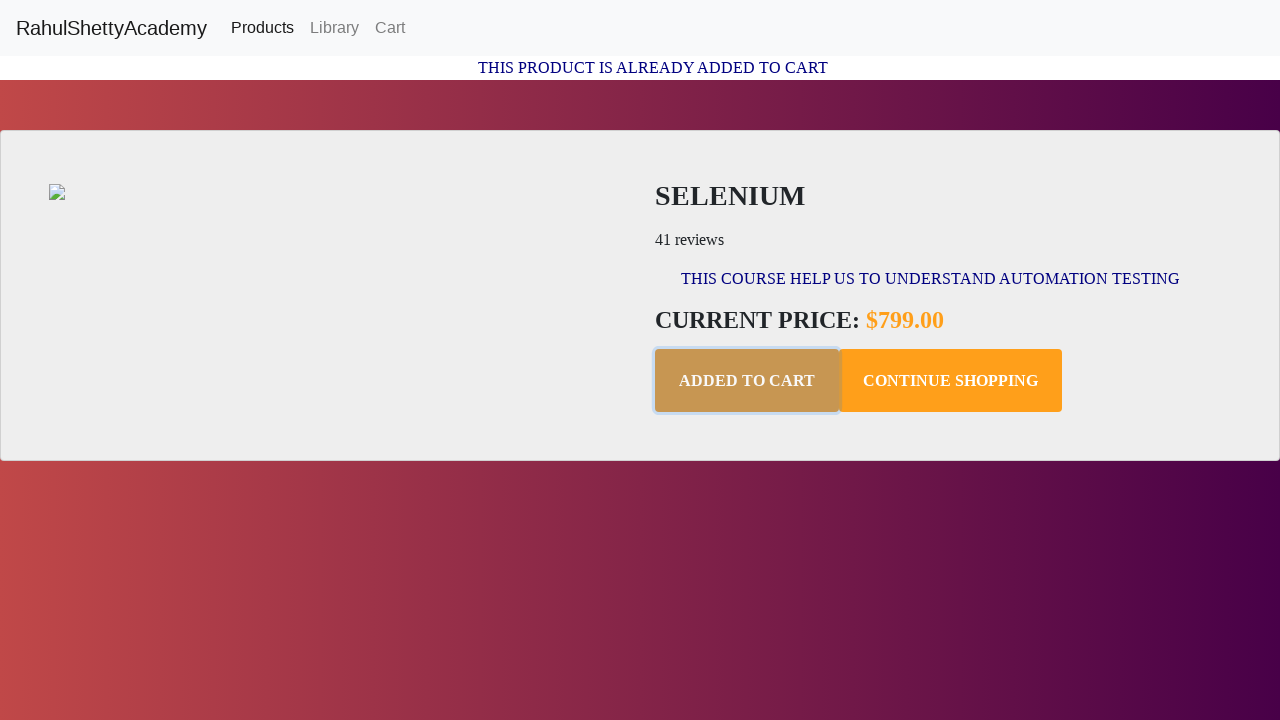

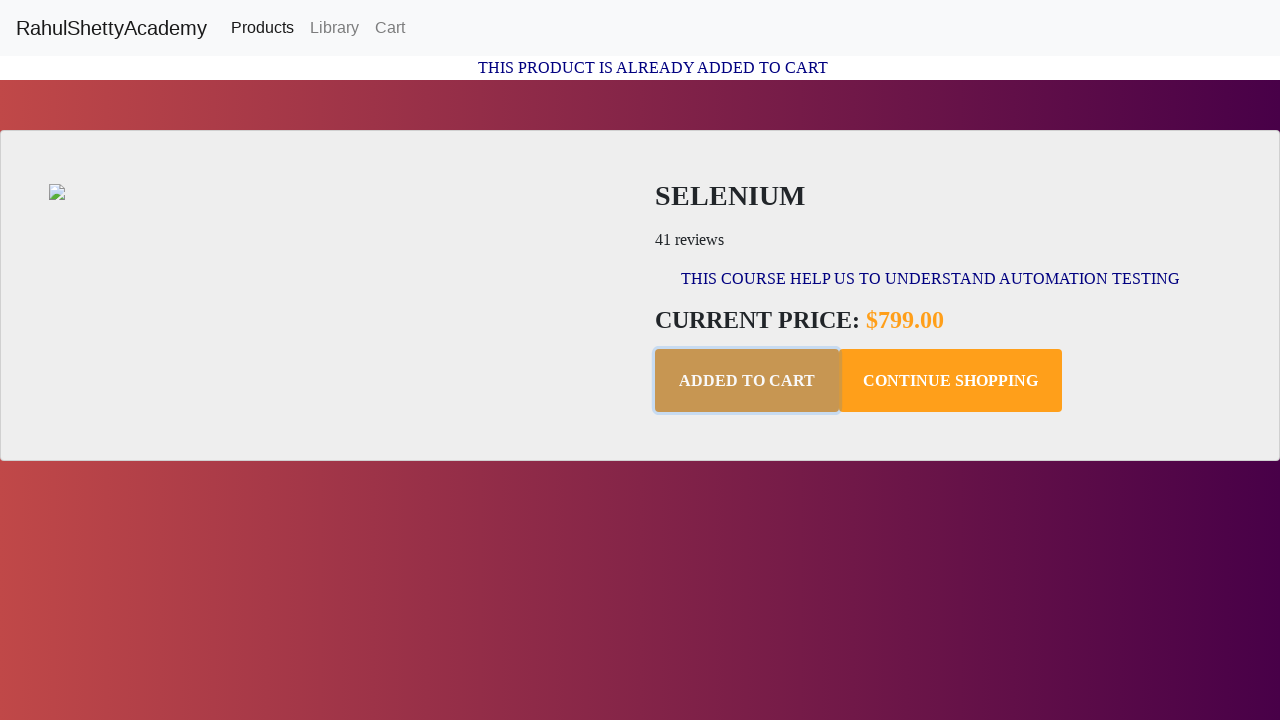